Tests division operation with inputs 1 / 1 = 1

Starting URL: https://testsheepnz.github.io/BasicCalculator.html

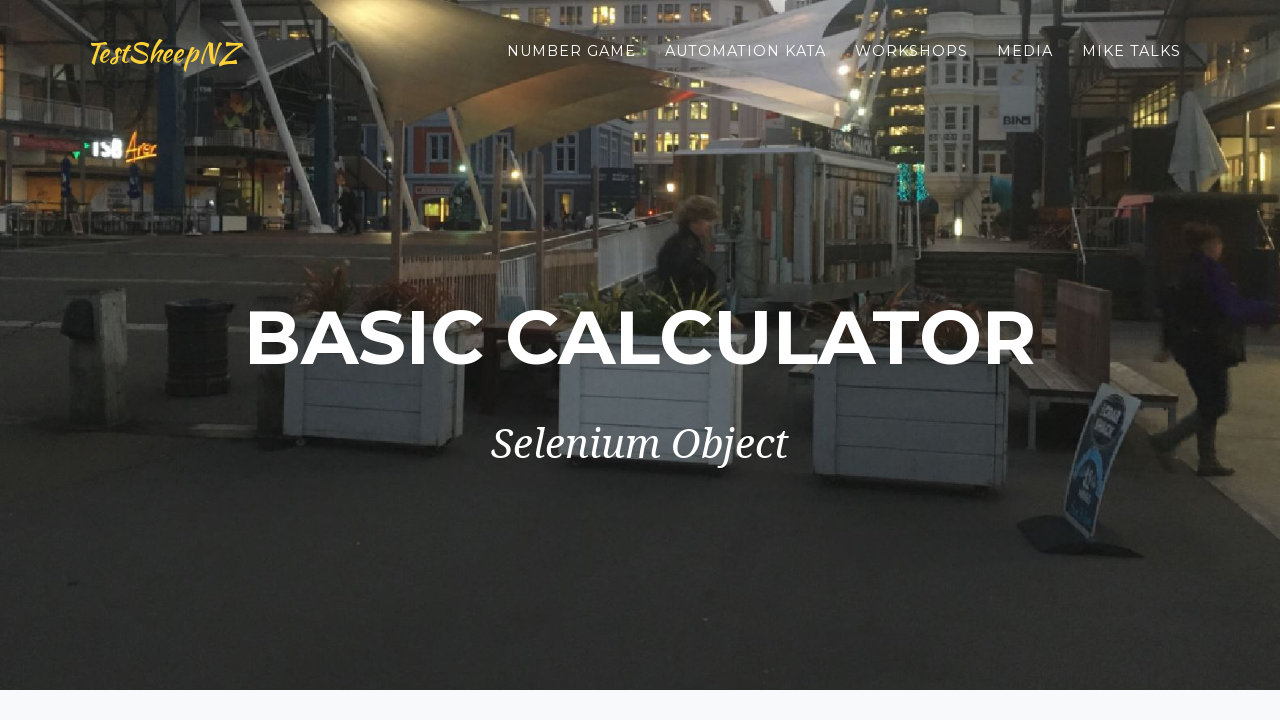

Filled first number field with '1' on #number1Field
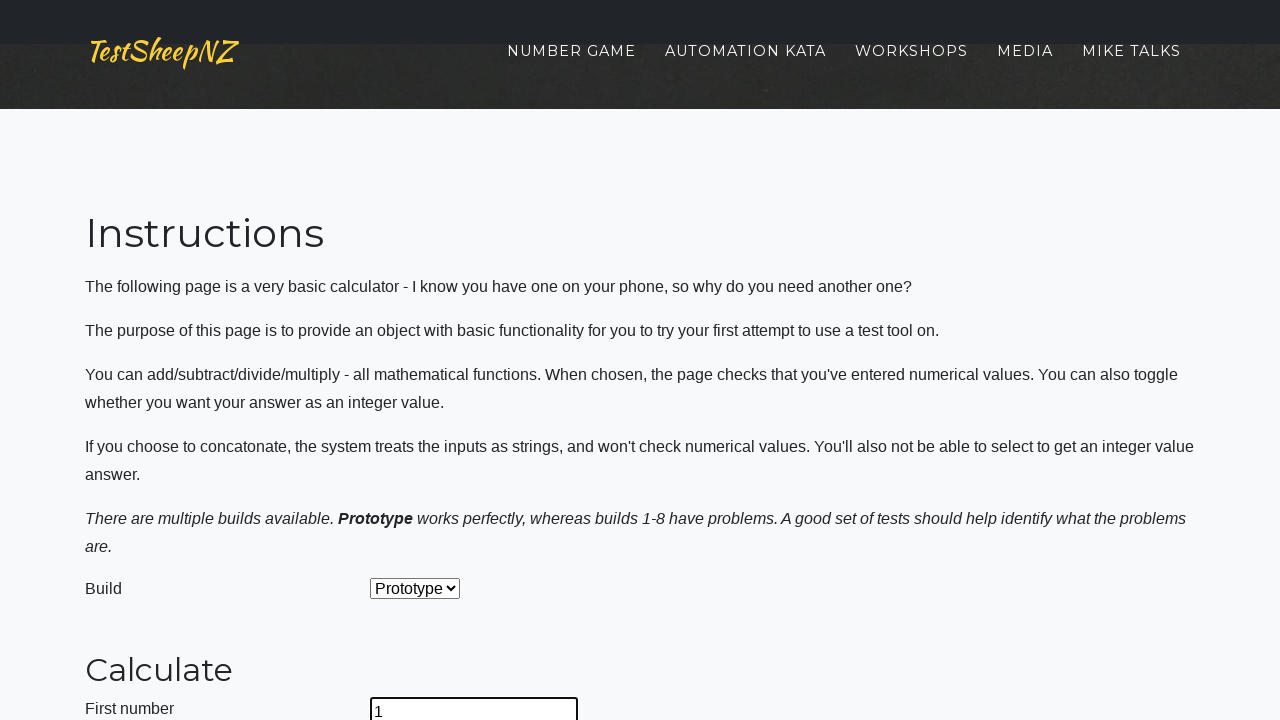

Filled second number field with '1' on #number2Field
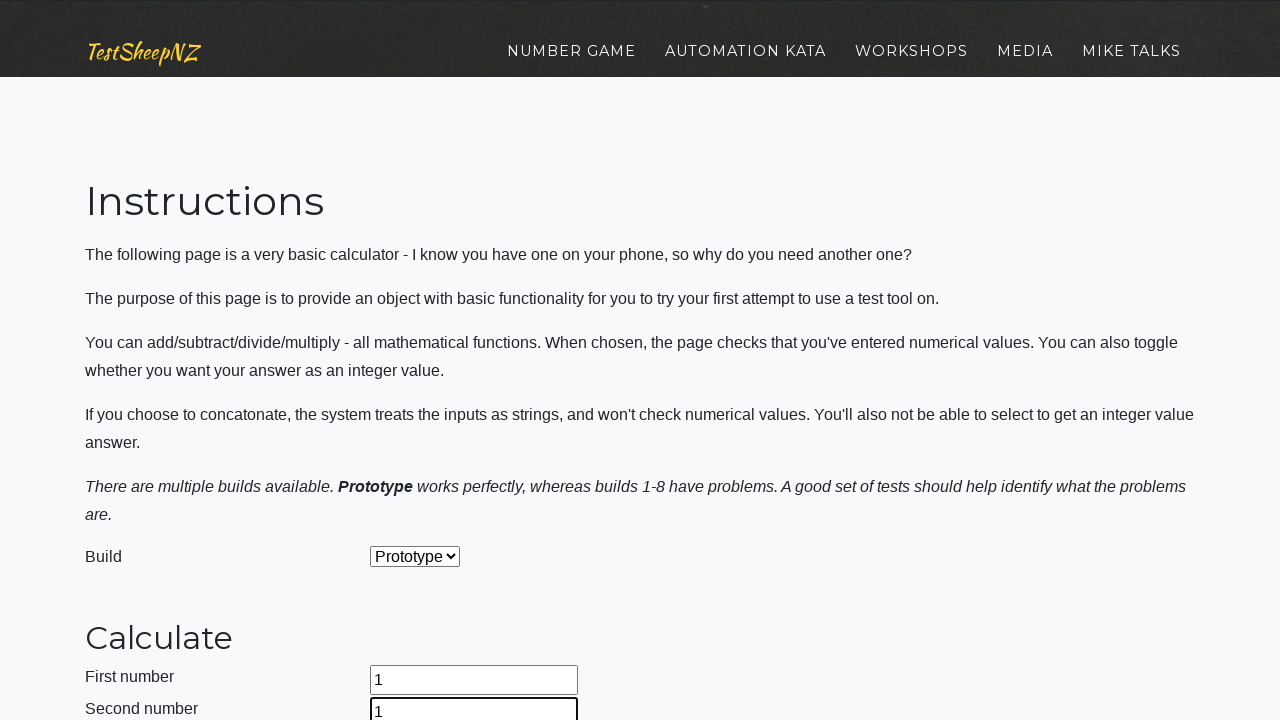

Selected 'Divide' operation from dropdown on #selectOperationDropdown
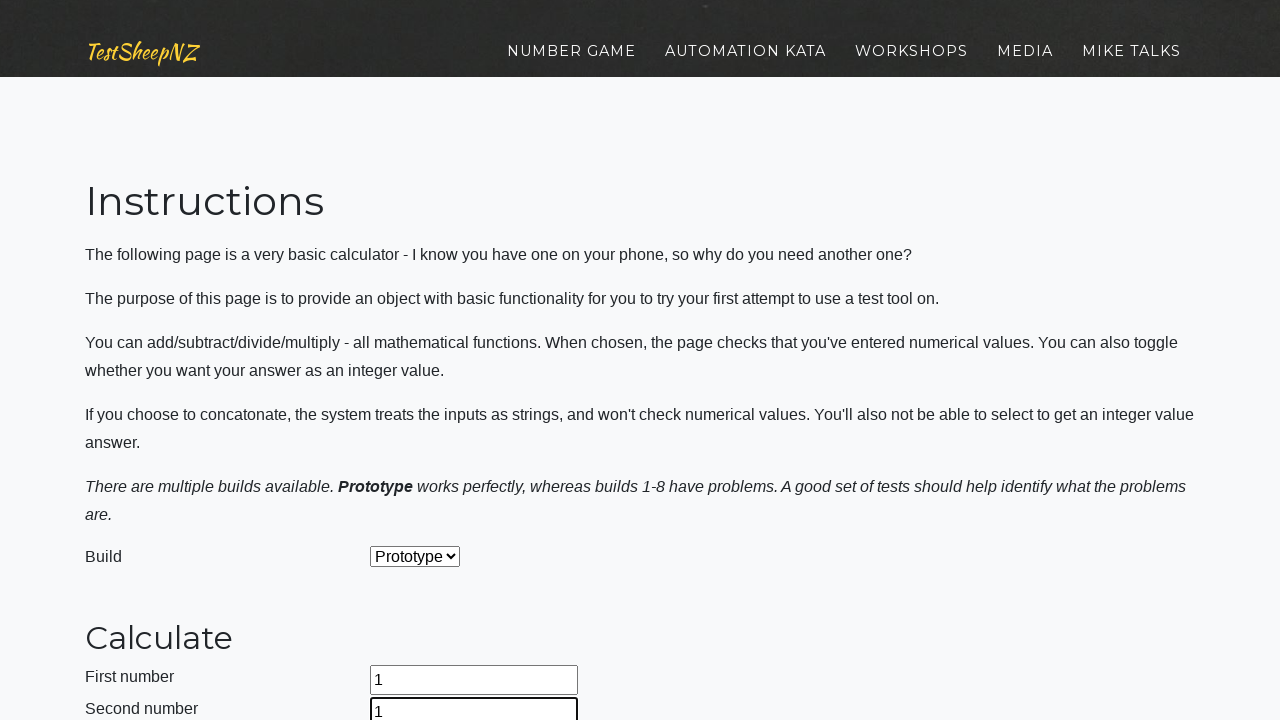

Clicked calculate button at (422, 361) on #calculateButton
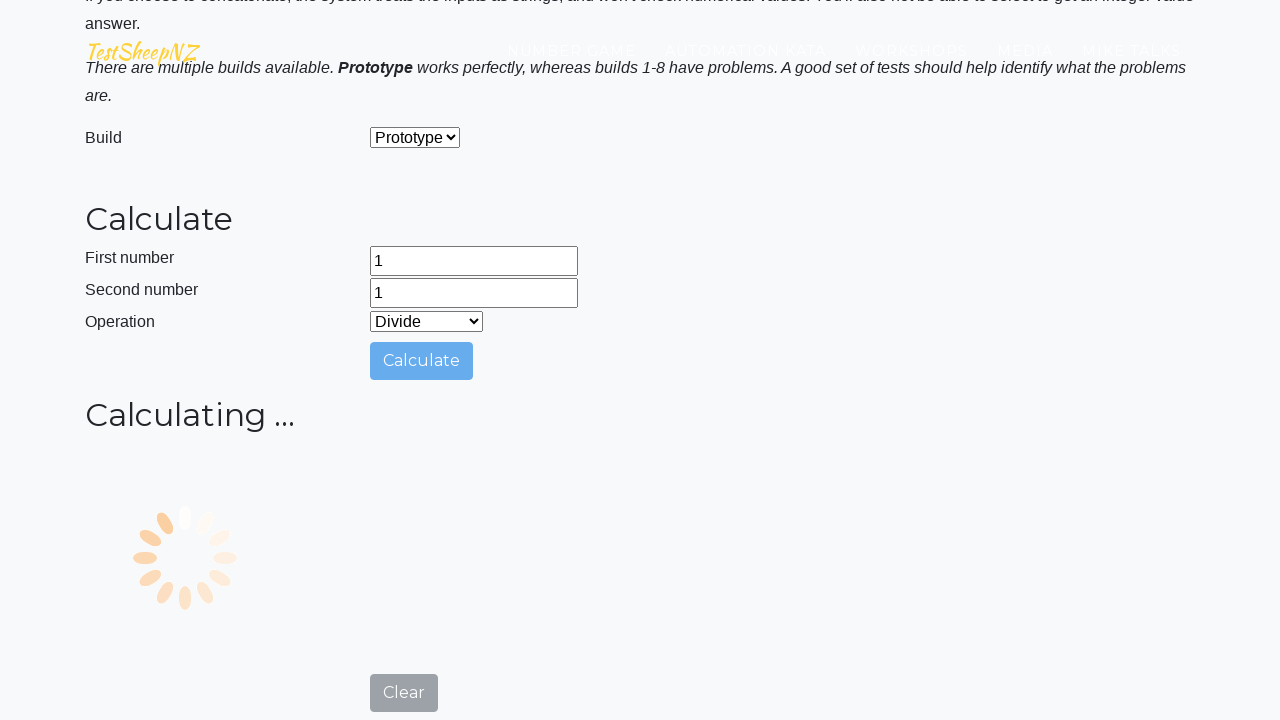

Answer field loaded with result
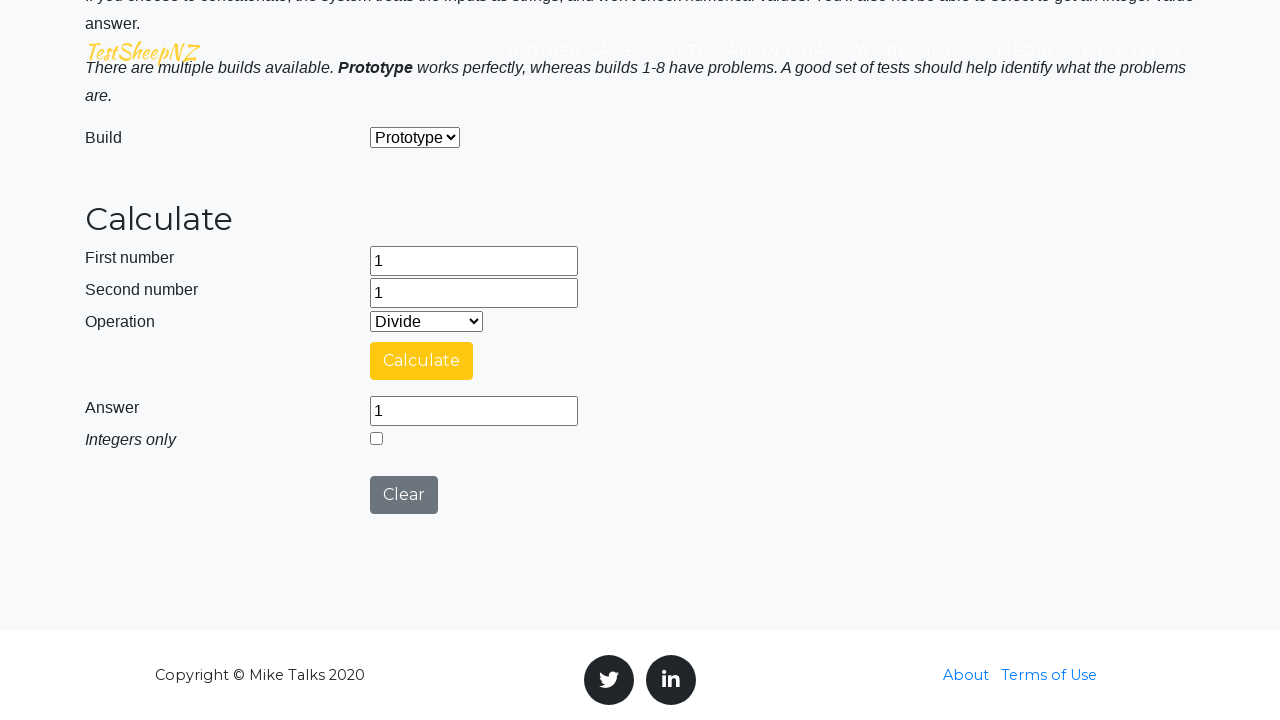

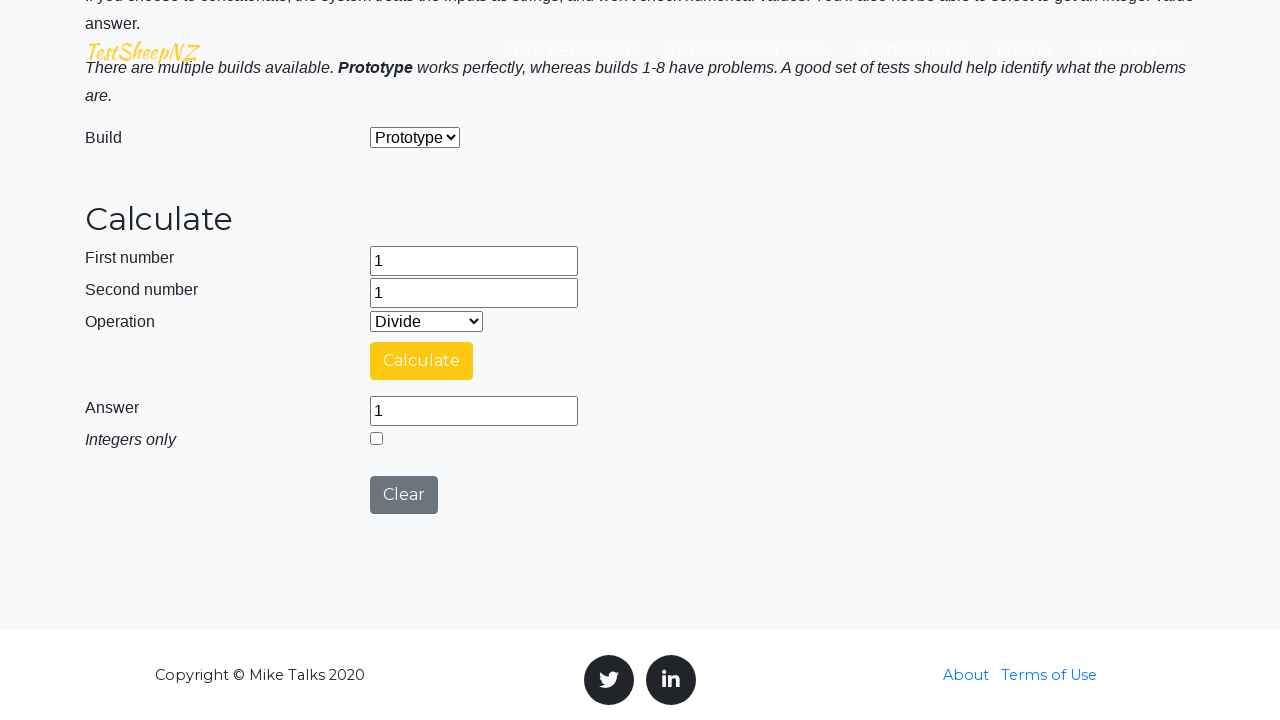